Navigates to the Composer website and verifies the page loads by checking the title contains 'Composer'

Starting URL: https://getcomposer.org/

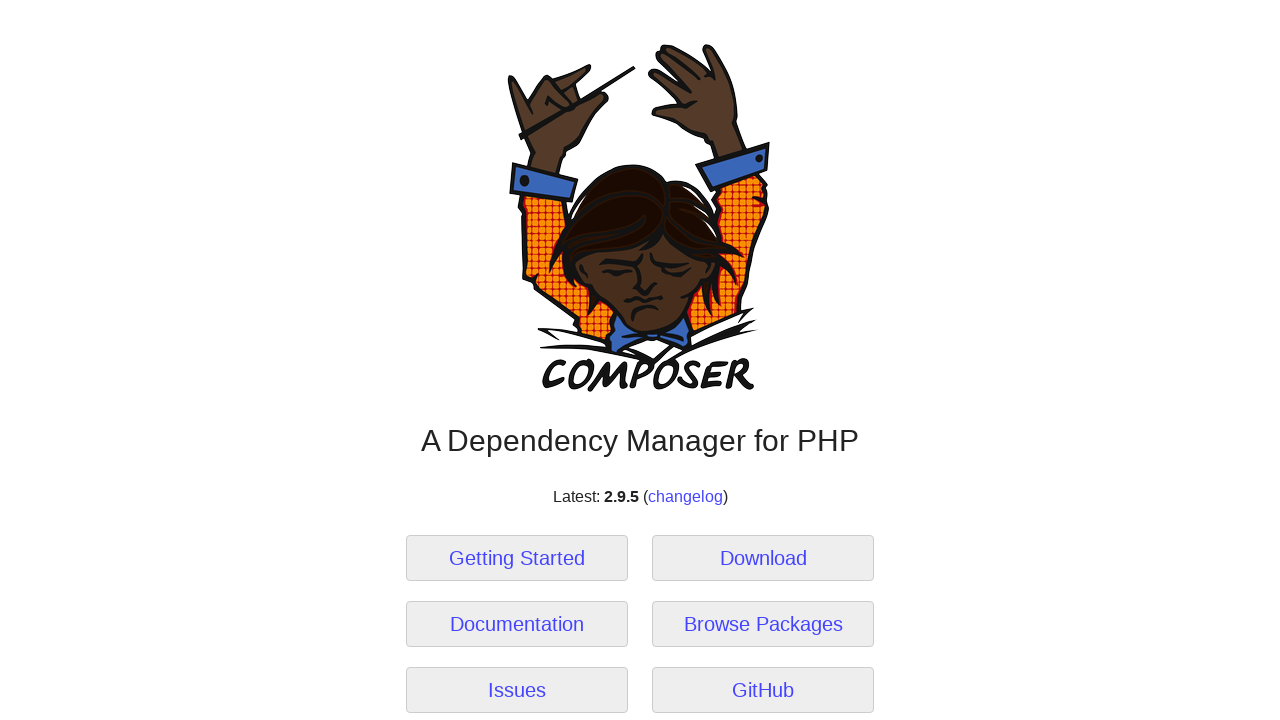

Navigated to Composer website at https://getcomposer.org/
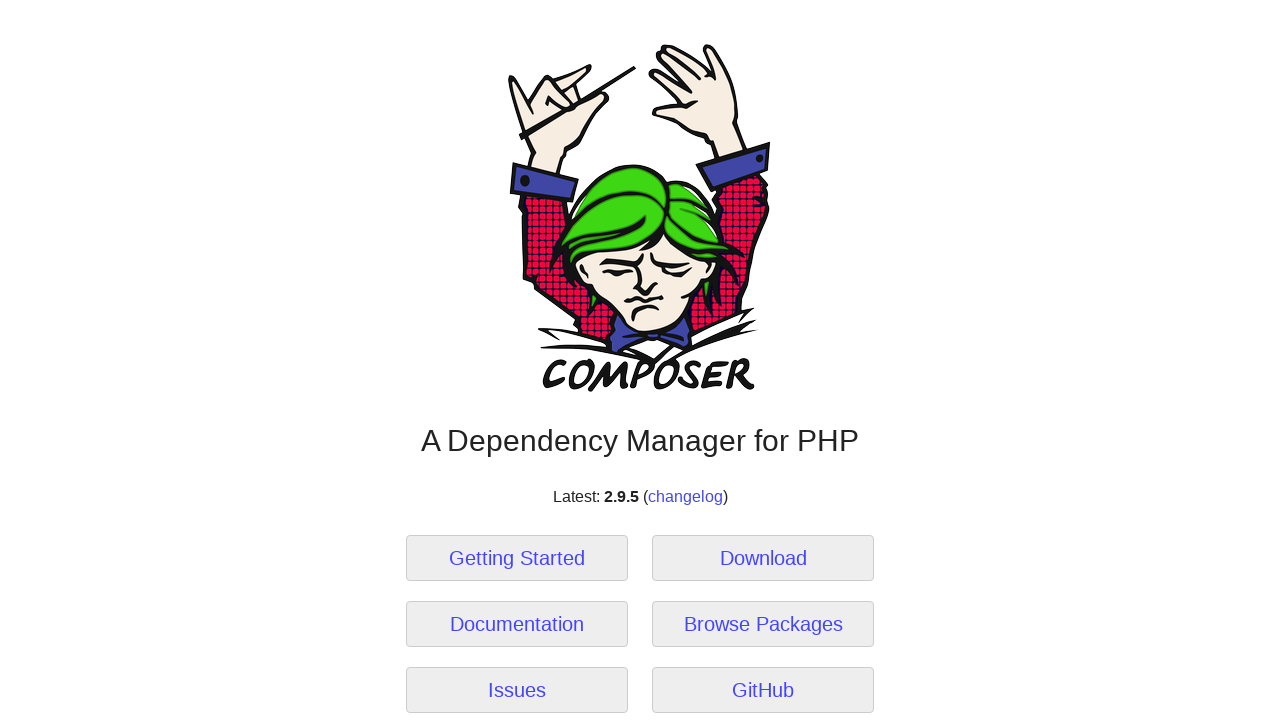

Page loaded with domcontentloaded state
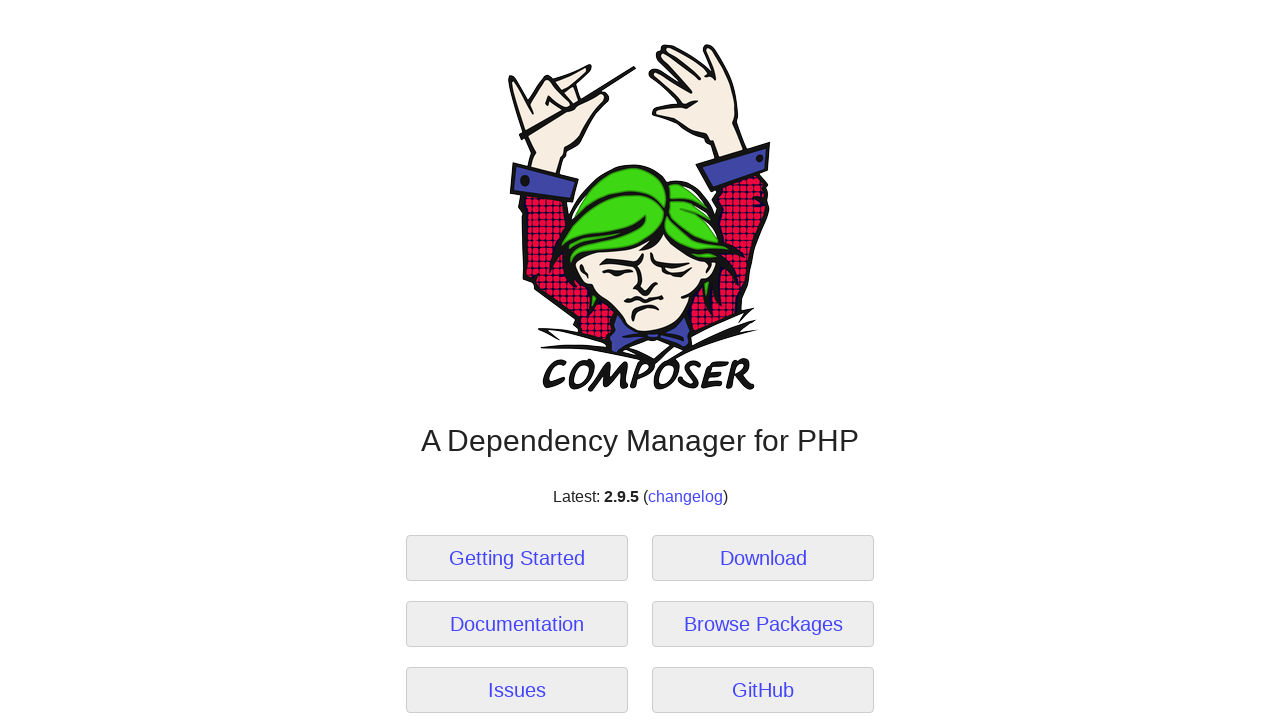

Verified page title contains 'Composer'
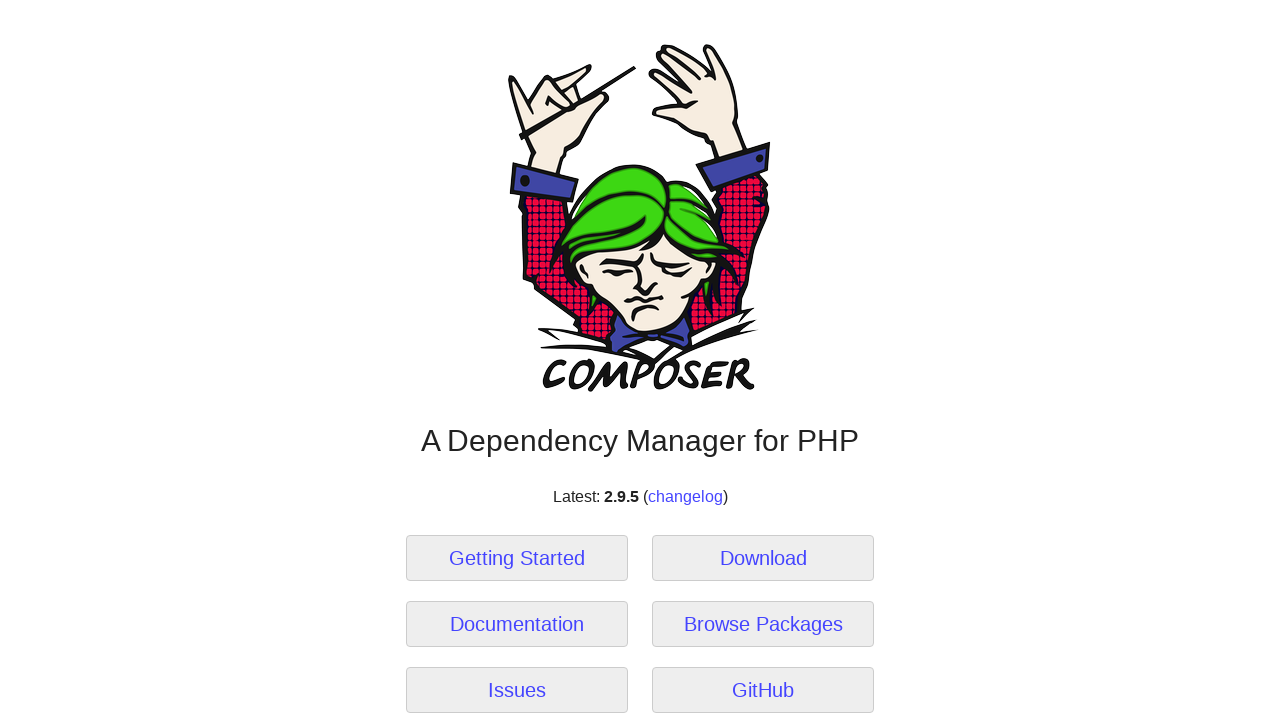

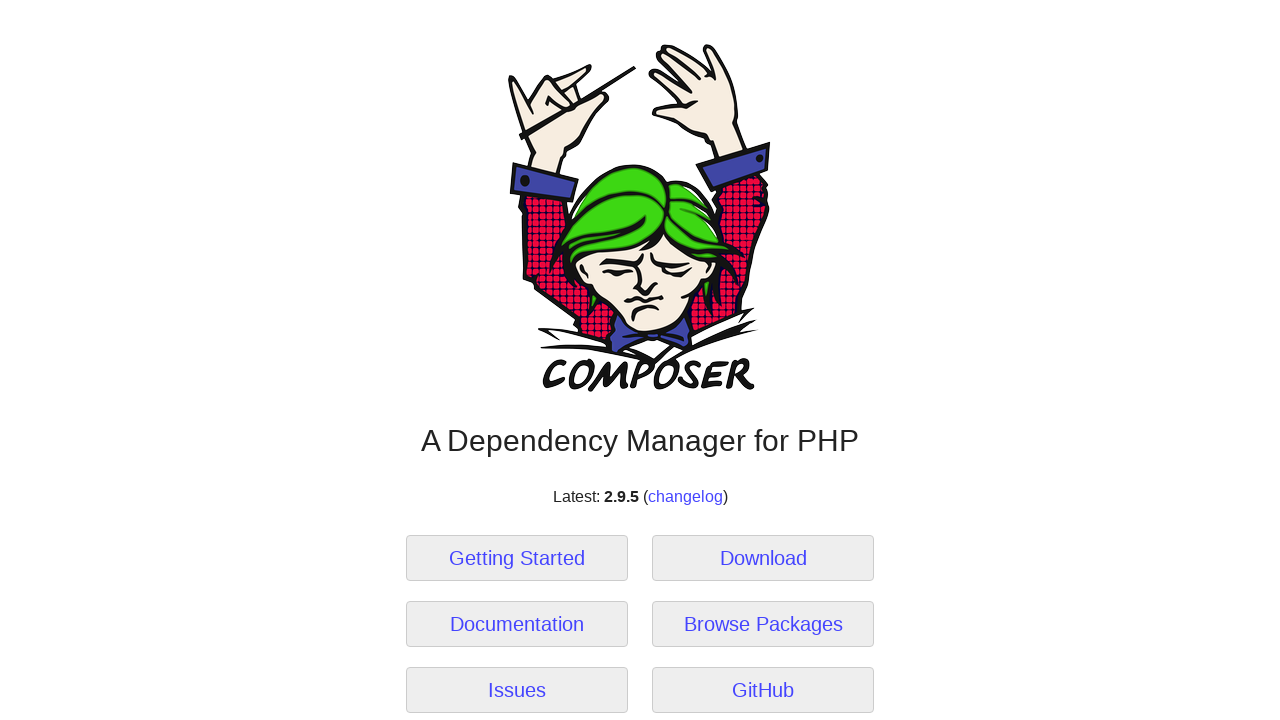